Navigates to the DemoQA buttons page and locates a menu item element. The script appears incomplete but demonstrates basic page navigation and element location.

Starting URL: https://demoqa.com/buttons

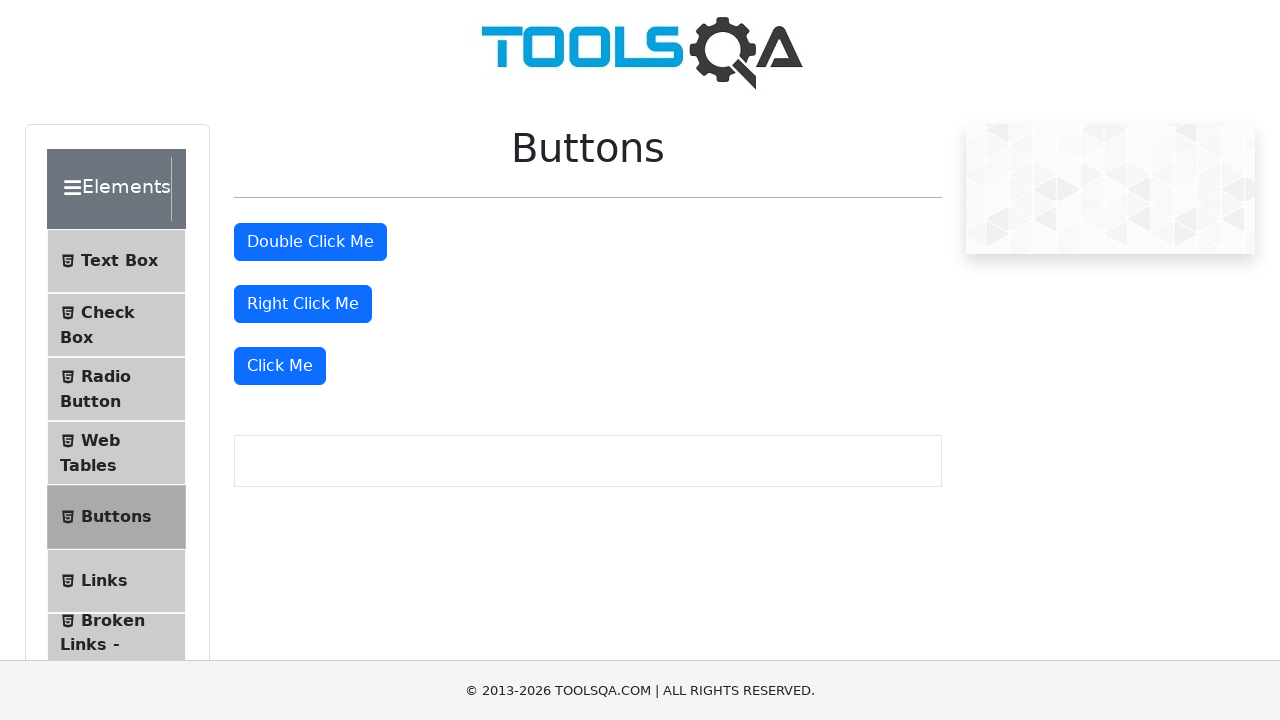

Set viewport size to 1920x1080
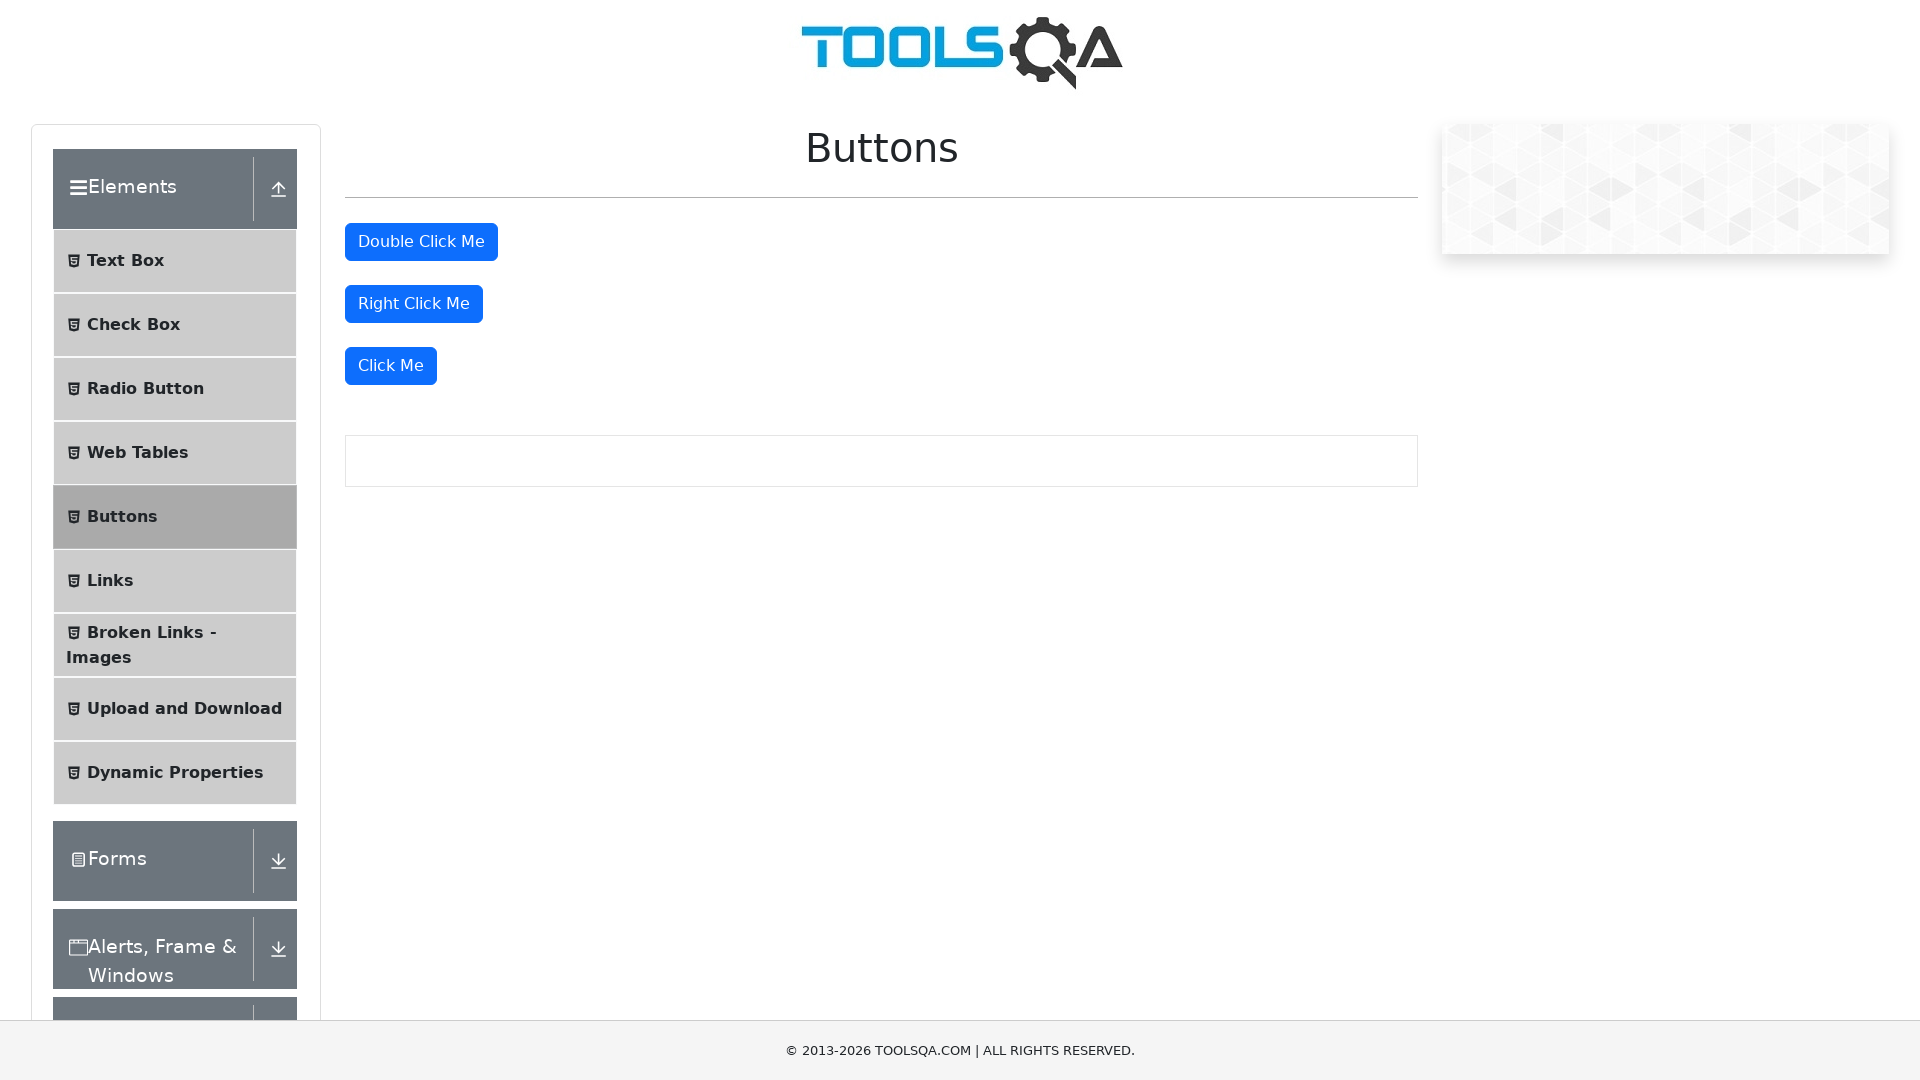

Menu item element #item-4 is now visible
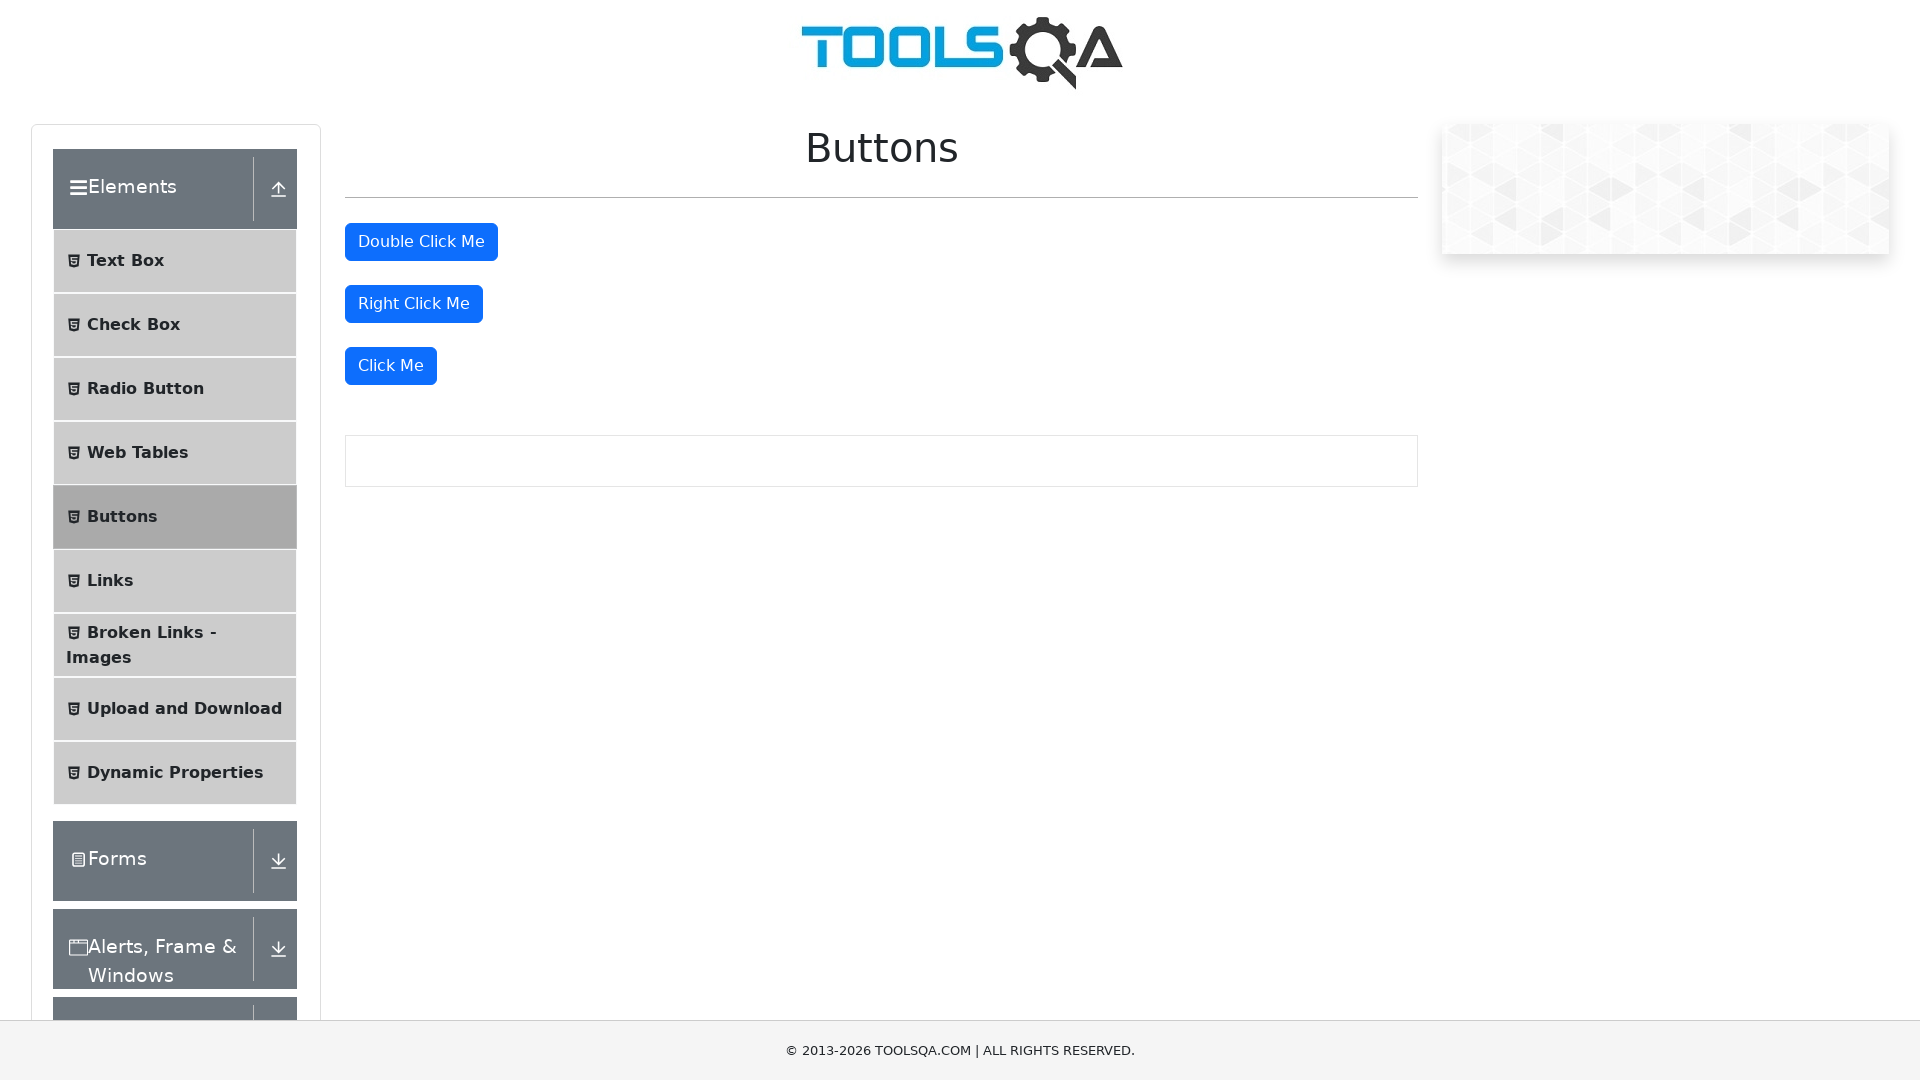

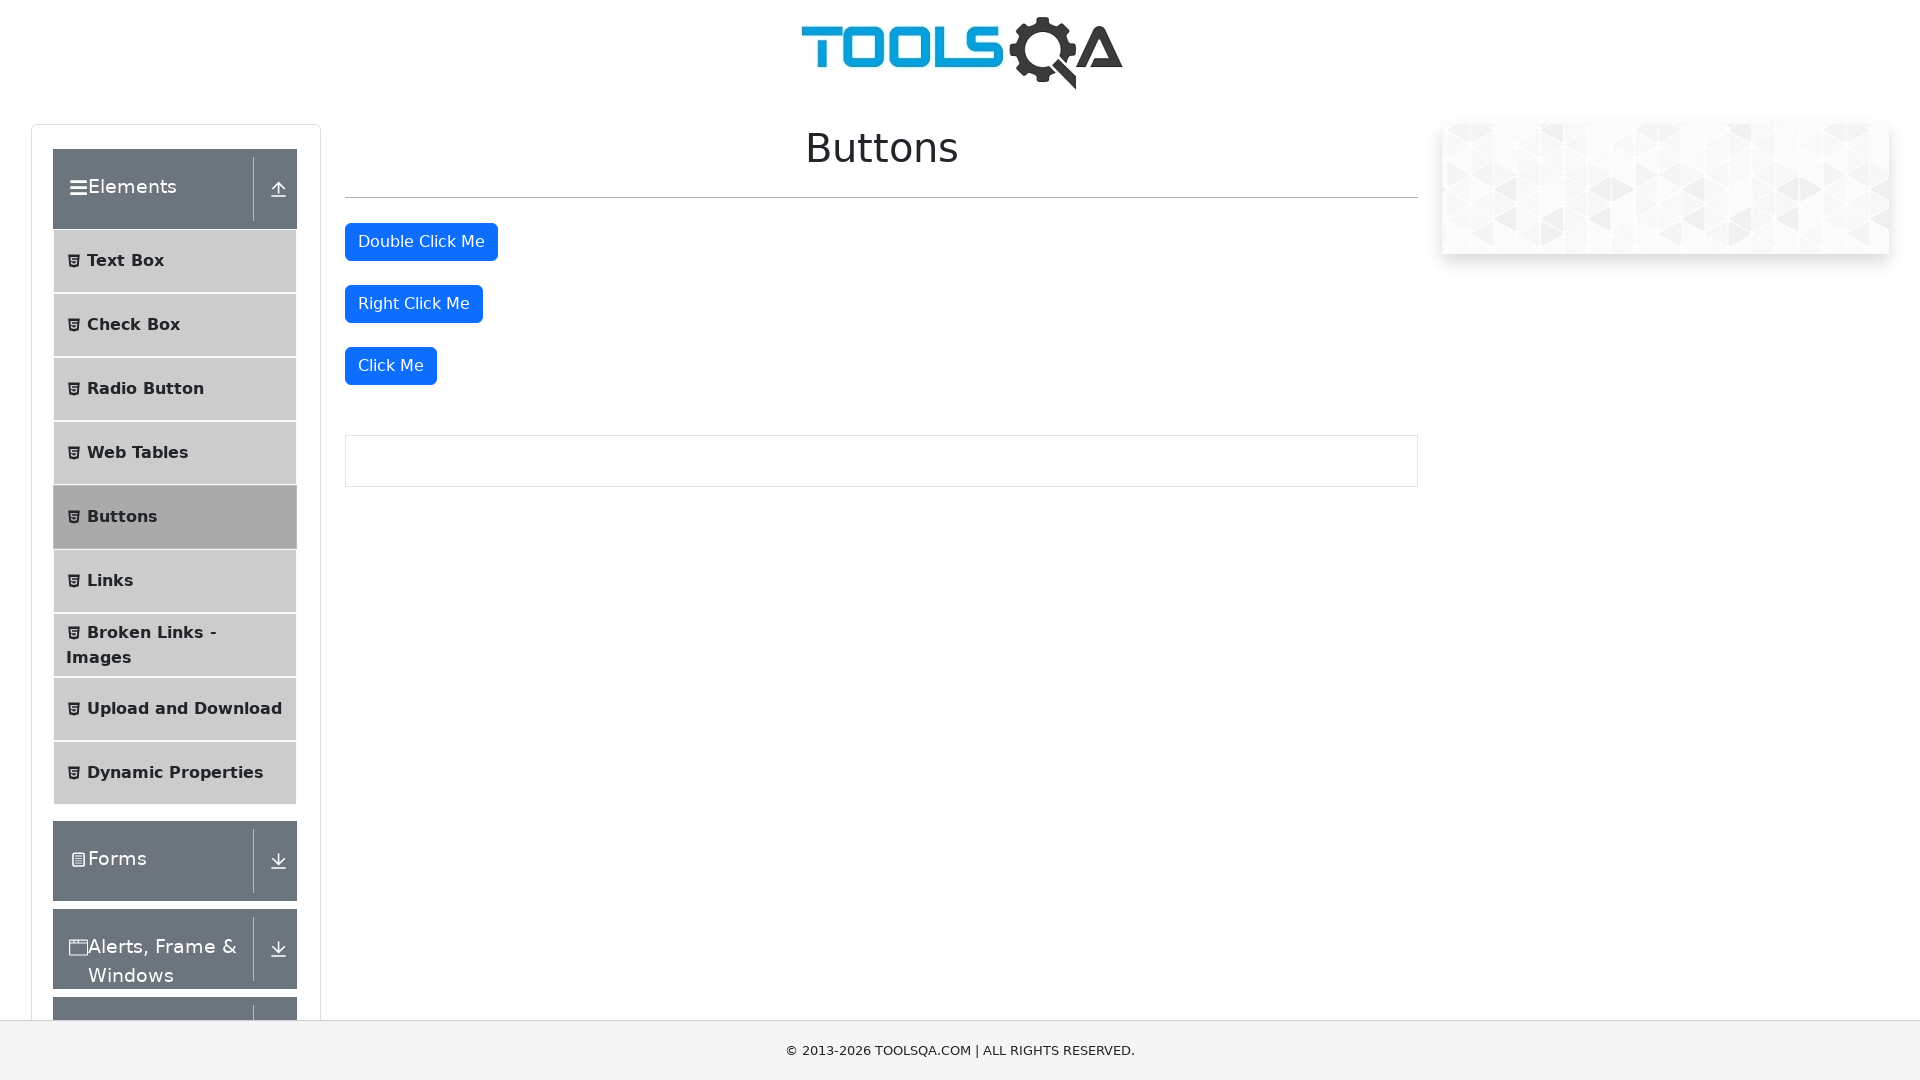